Tests JavaScript alert handling by clicking a button that triggers a confirm dialog, accepting the alert, and verifying the result message

Starting URL: http://the-internet.herokuapp.com/javascript_alerts

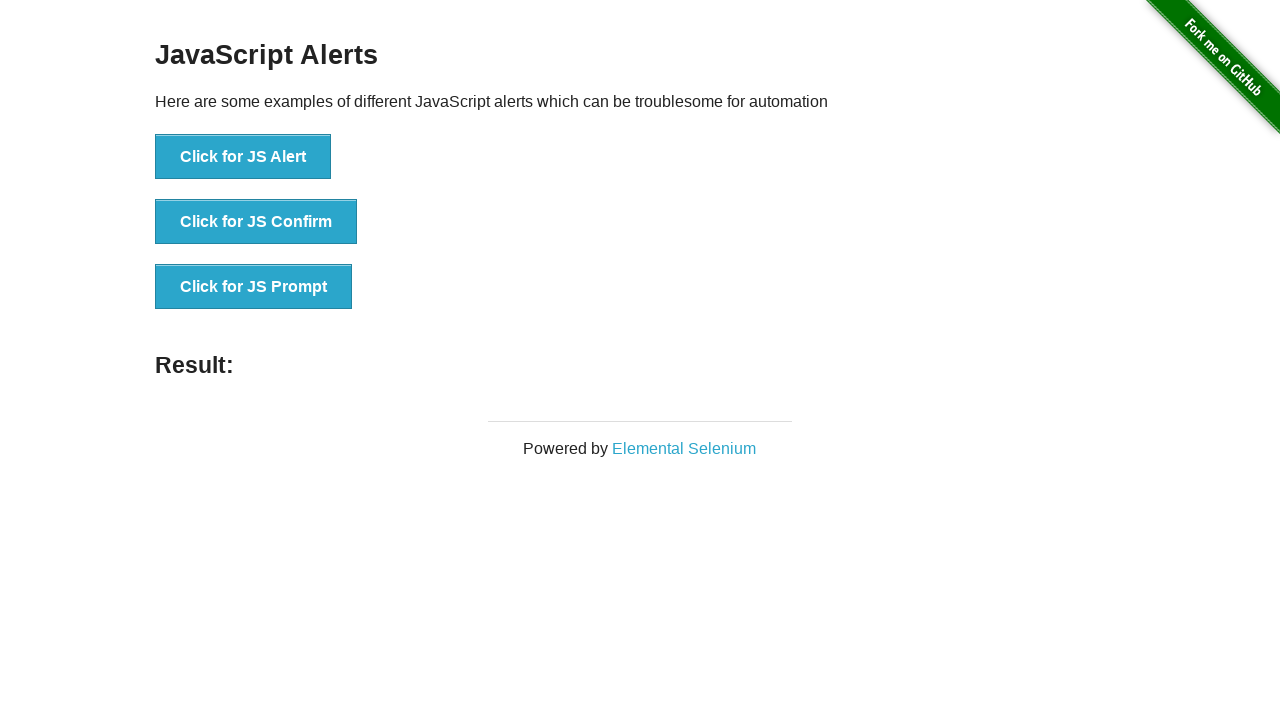

Clicked the button that triggers the JS confirm alert at (256, 222) on ul > li:nth-child(2) > button
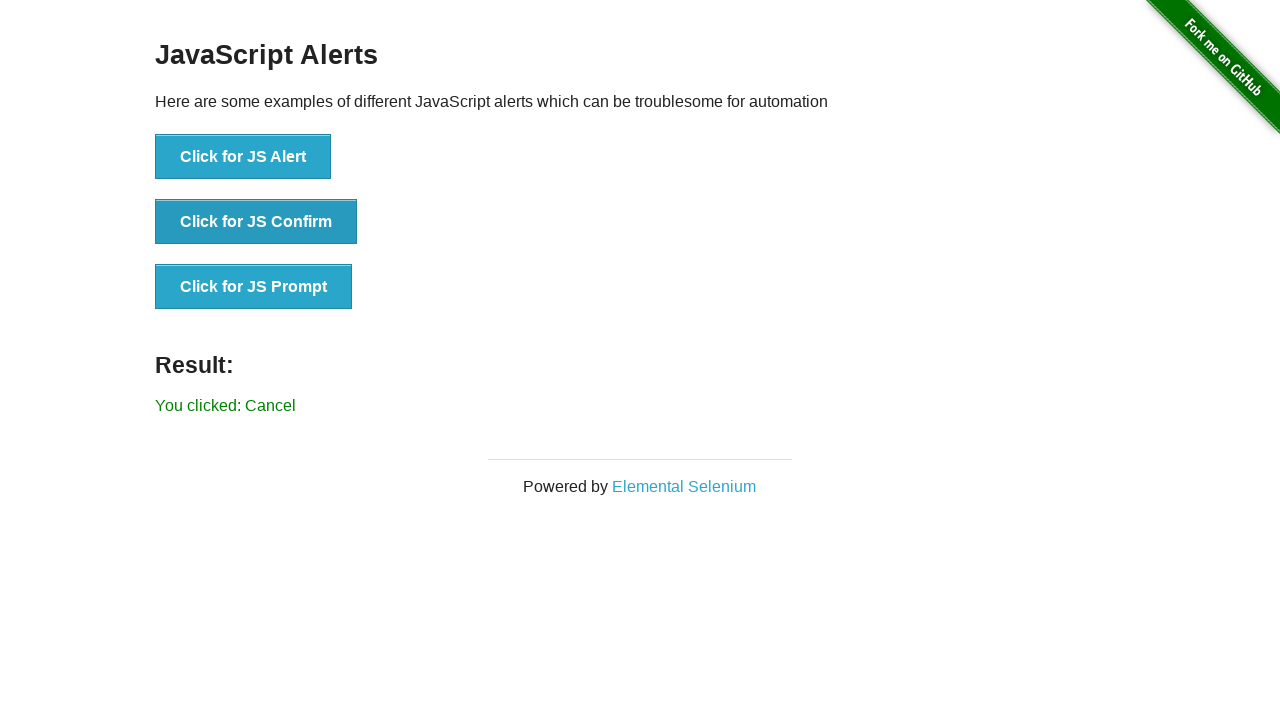

Set up dialog handler to accept confirm dialogs
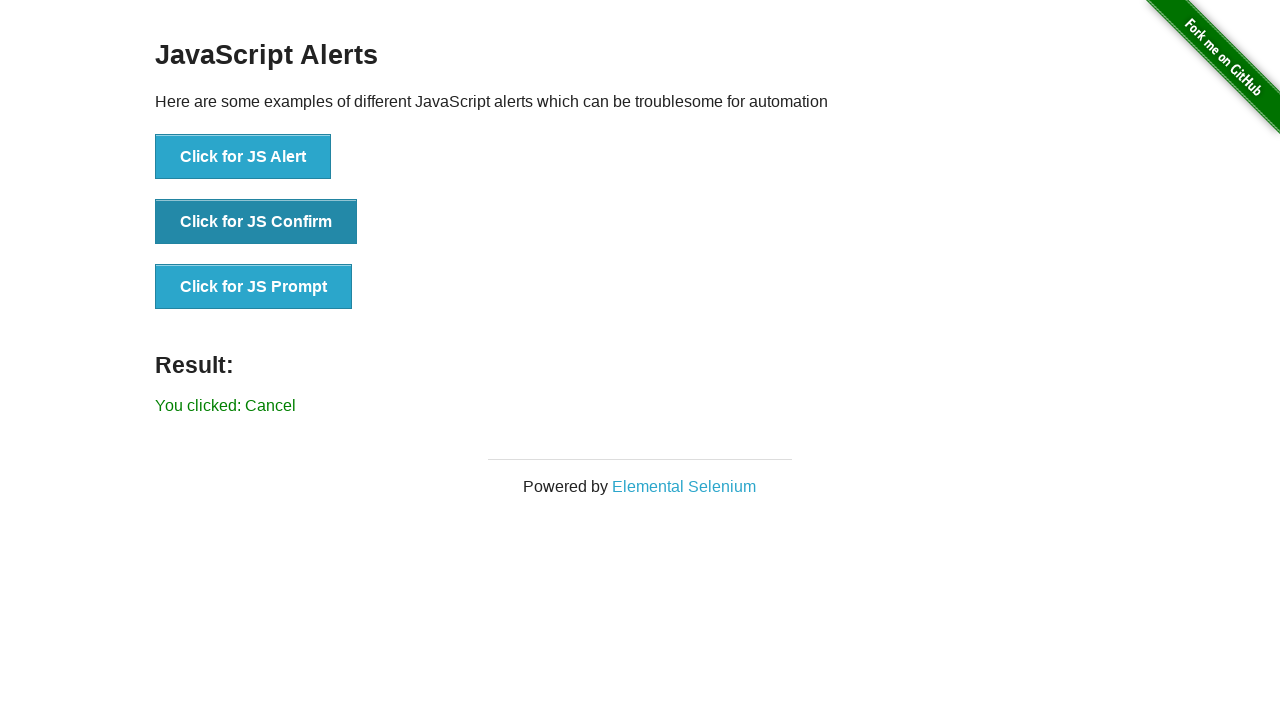

Clicked the confirm button again to trigger the dialog at (256, 222) on ul > li:nth-child(2) > button
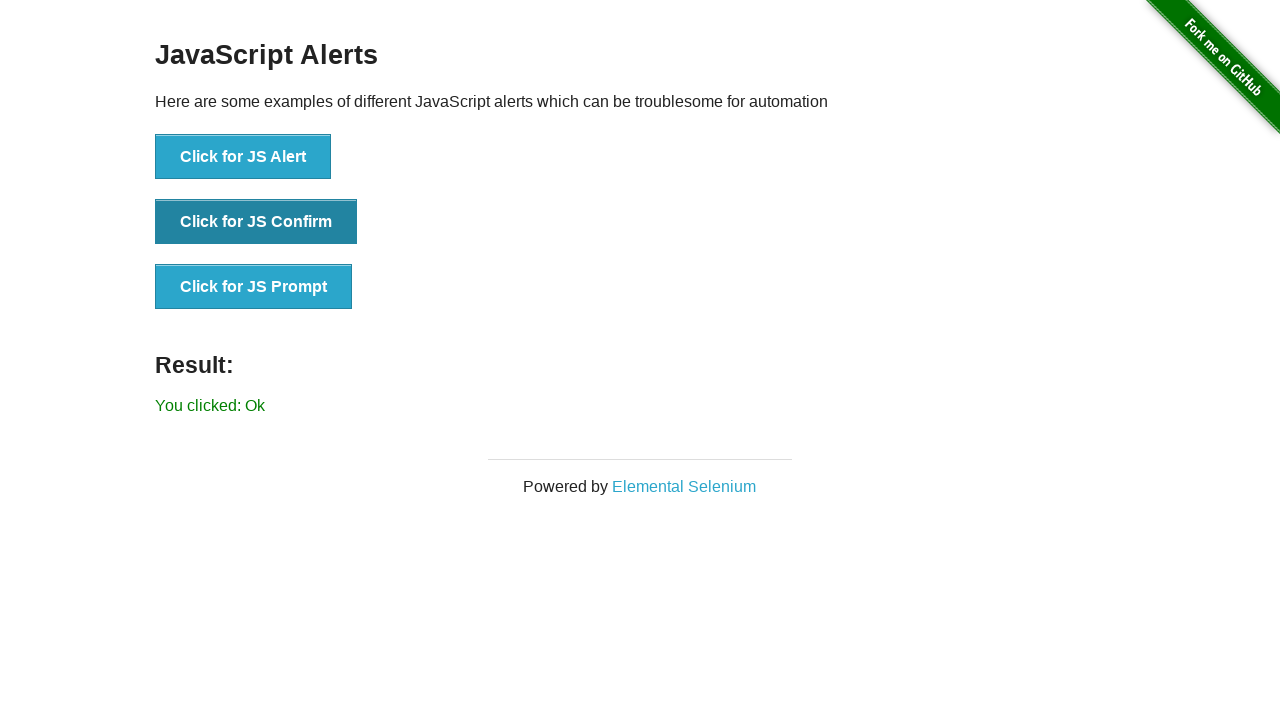

Waited for result message to appear
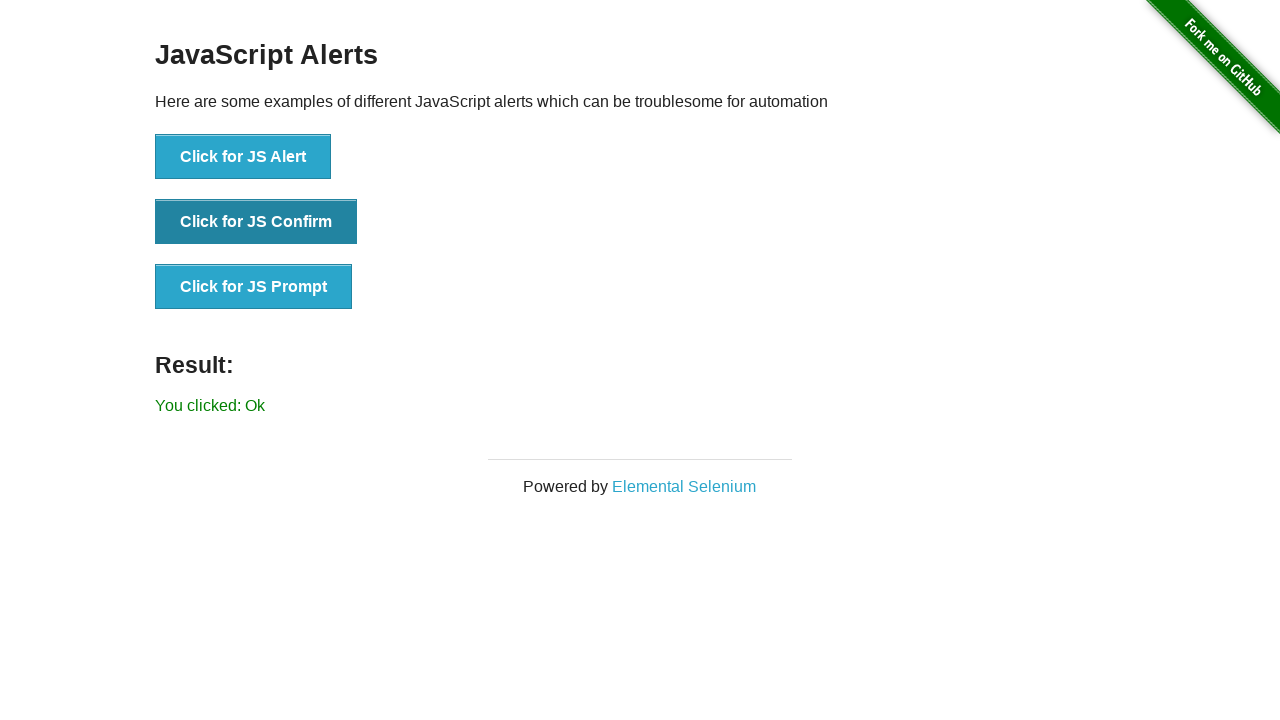

Retrieved result message text content
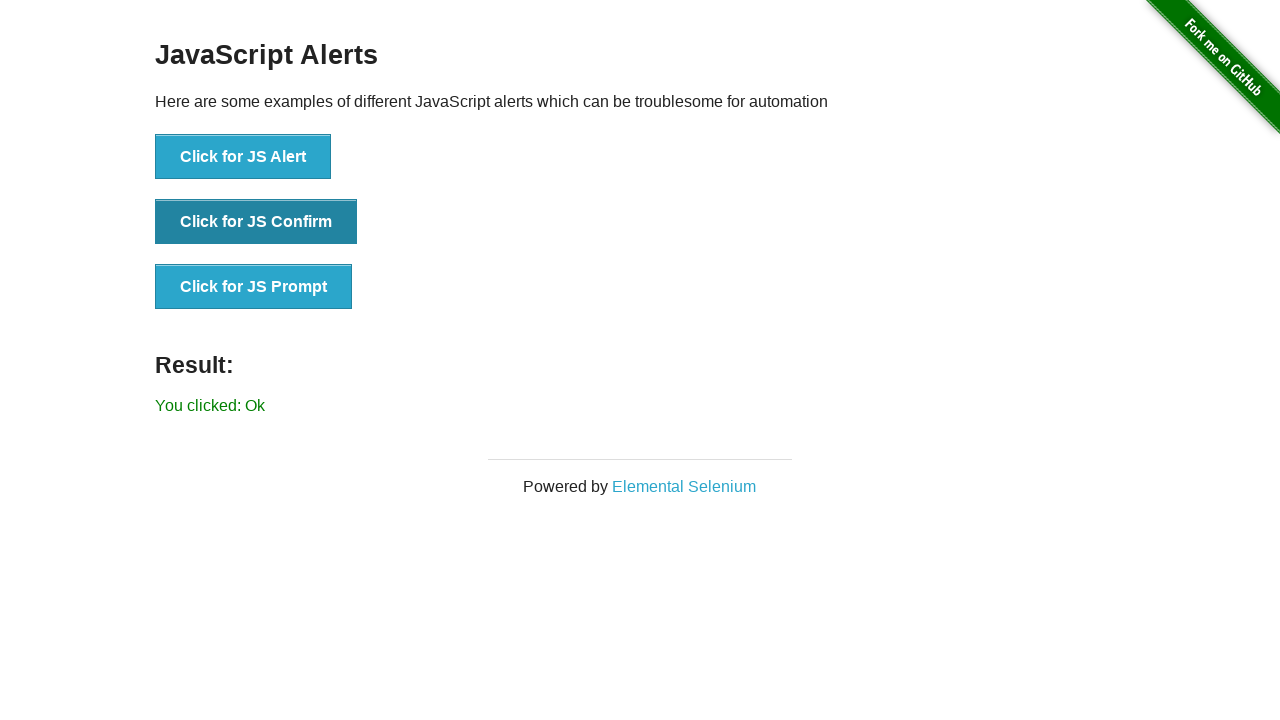

Verified that result message equals 'You clicked: Ok'
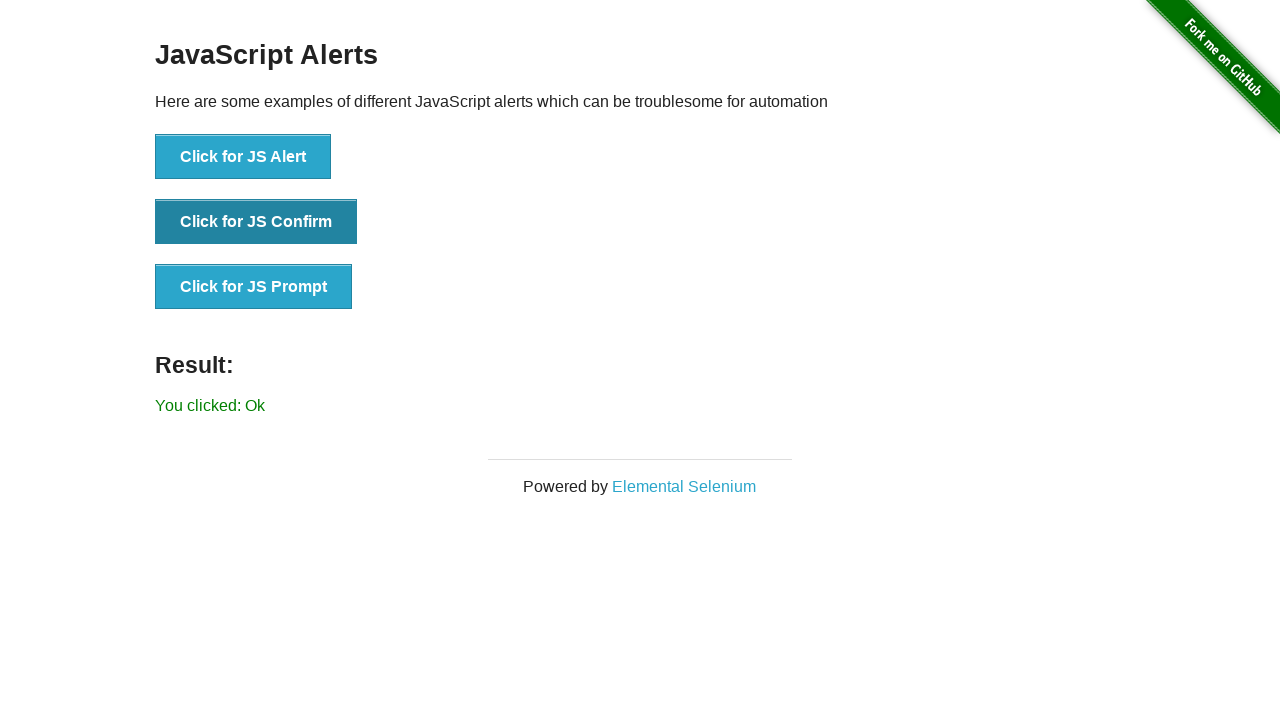

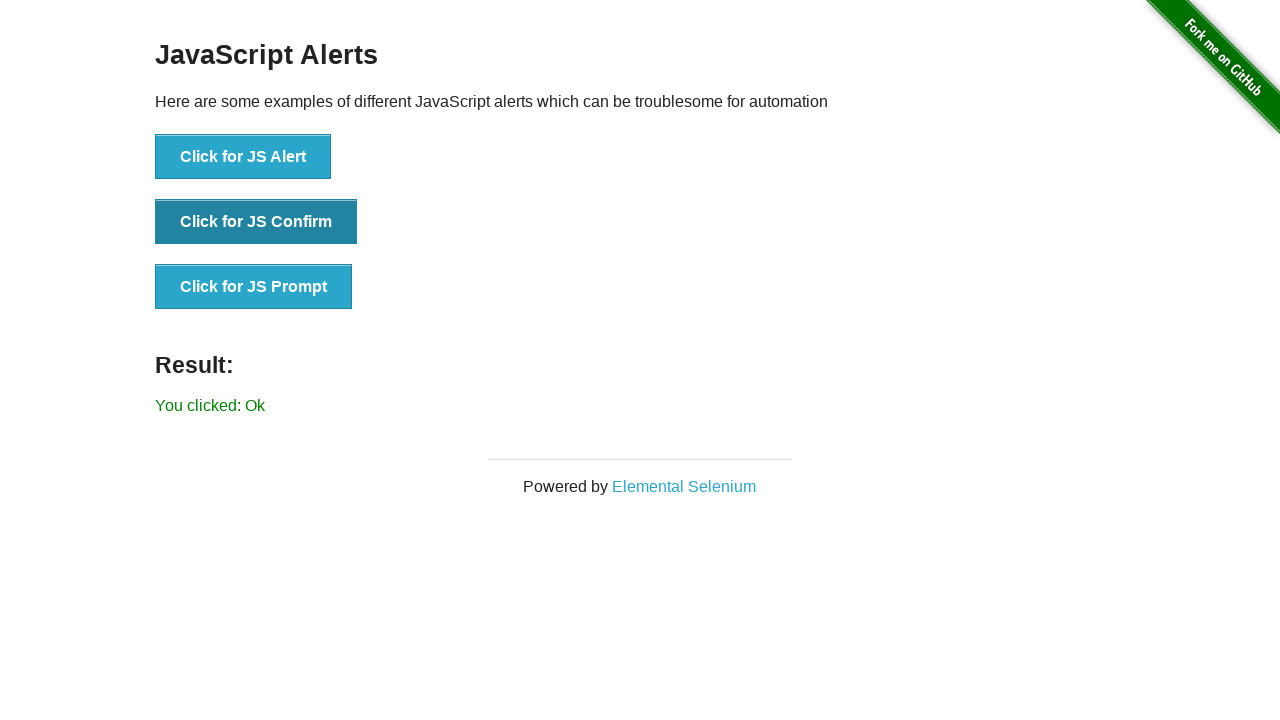